Navigates to a QSpiders demo application and clicks on UI Testing Concepts, then clicks on the Frames section

Starting URL: https://demoapps.qspiders.com/

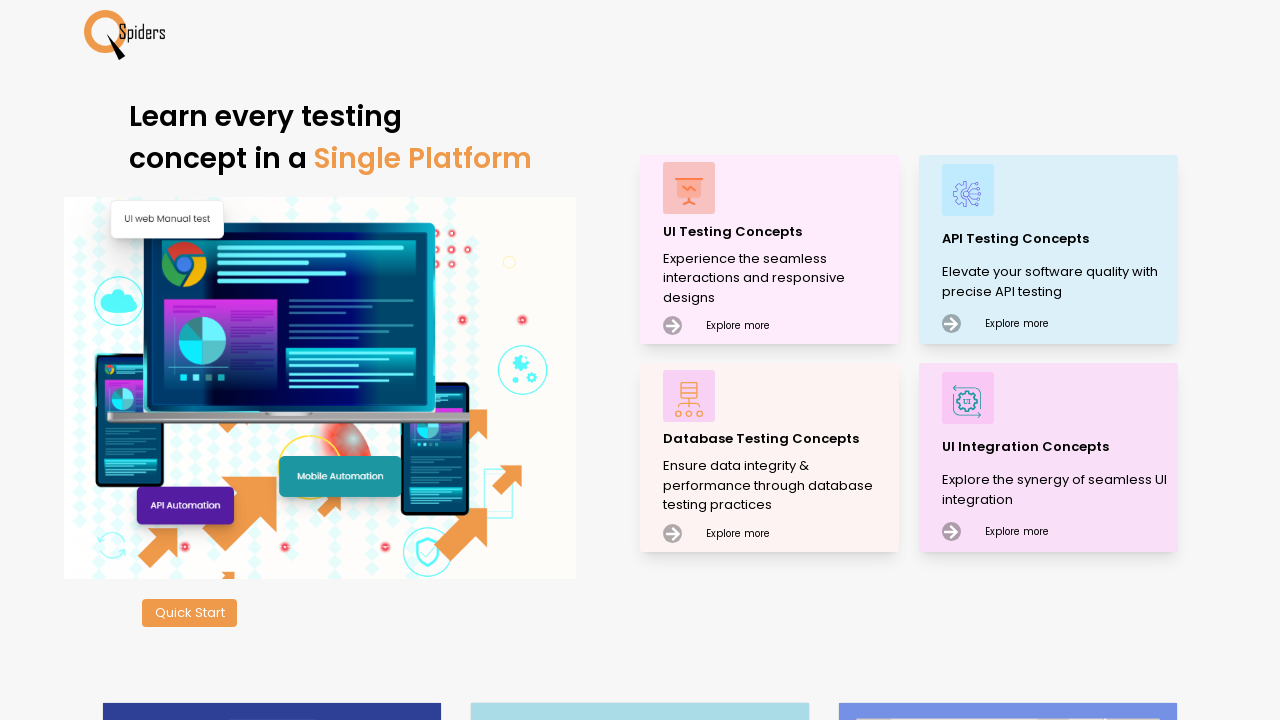

Clicked on UI Testing Concepts at (778, 232) on xpath=//p[text()='UI Testing Concepts']
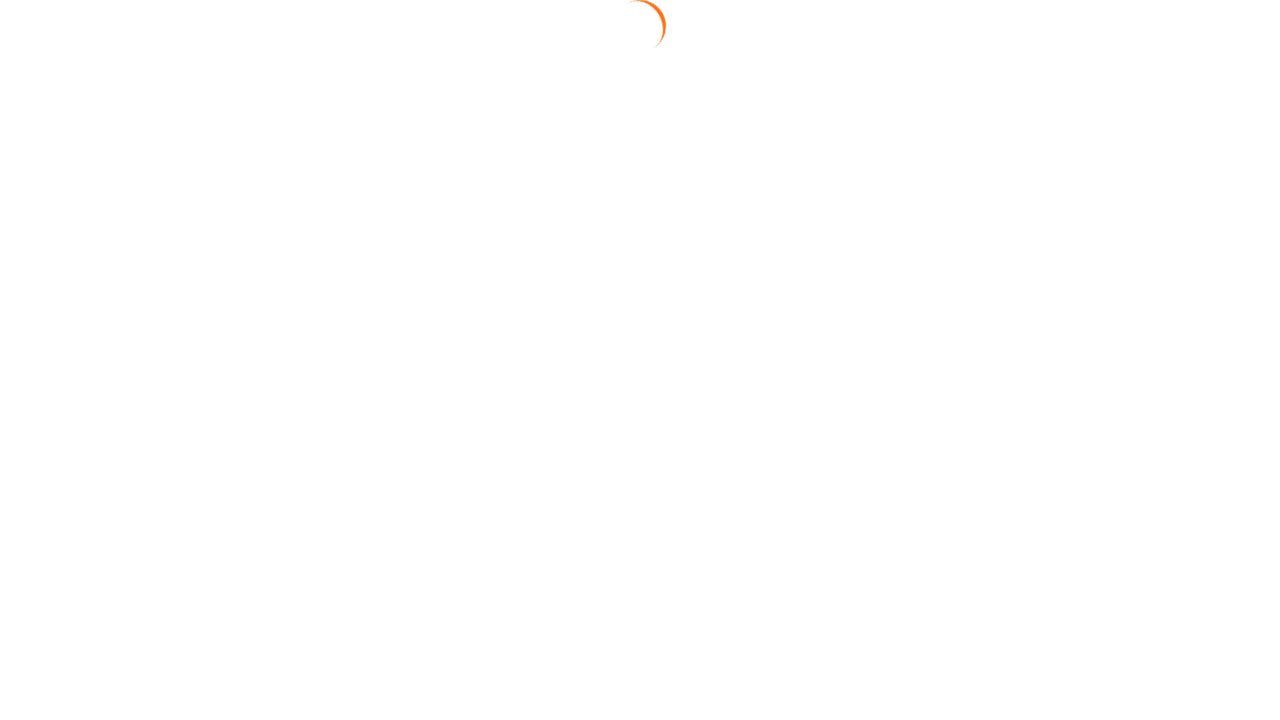

Clicked on Frames section at (42, 637) on xpath=//section[text()='Frames']
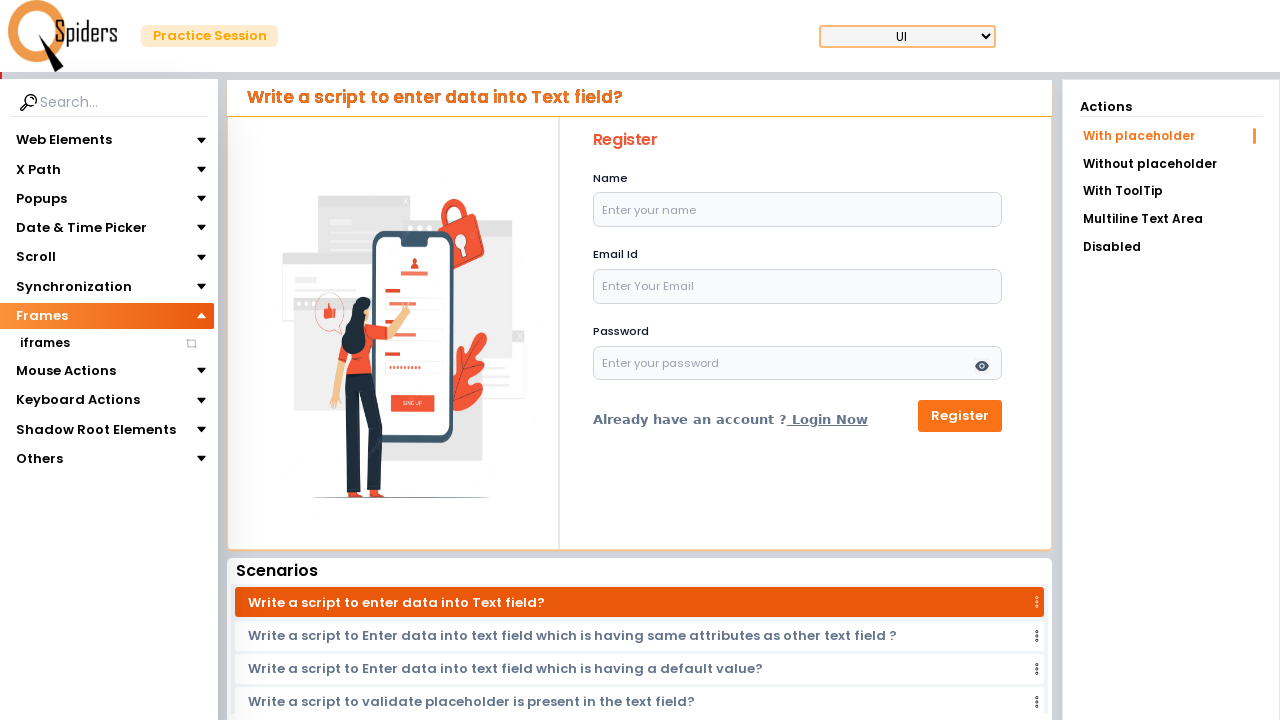

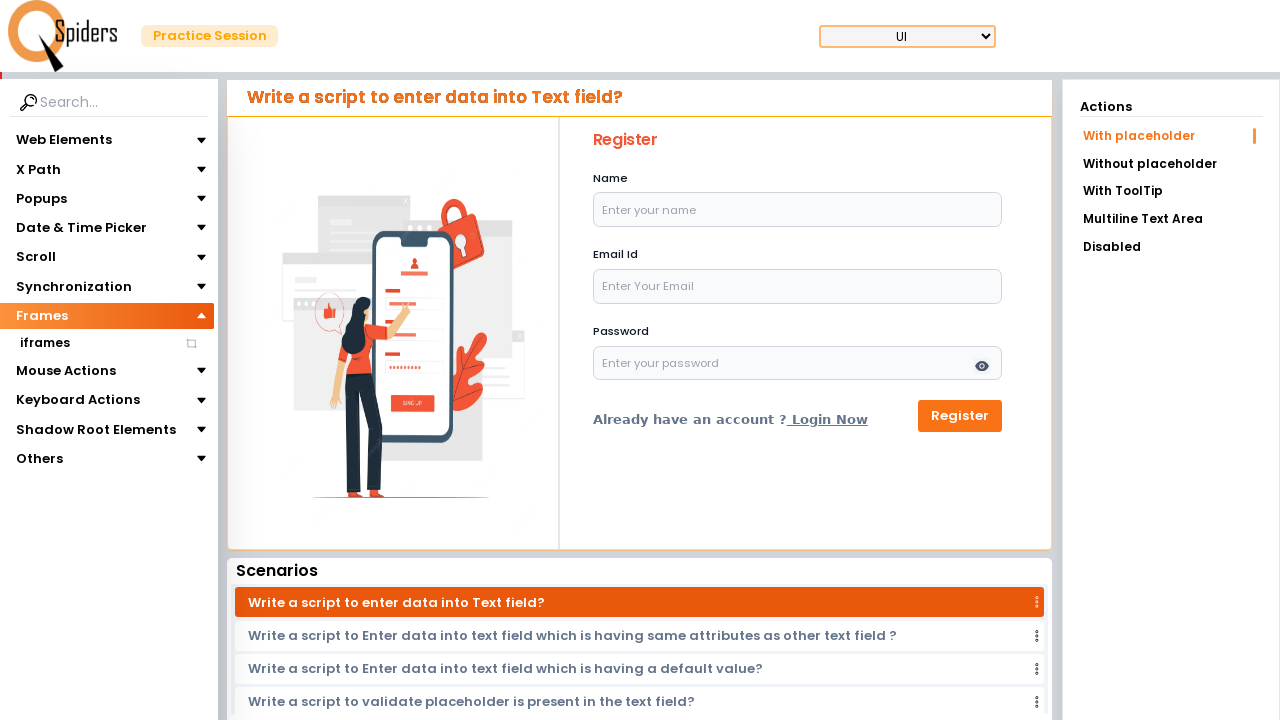